Tests the registration form by selecting the "Employed" radio button and verifying its state changes from unselected to selected

Starting URL: https://www.durgasoft.com/registration.asp

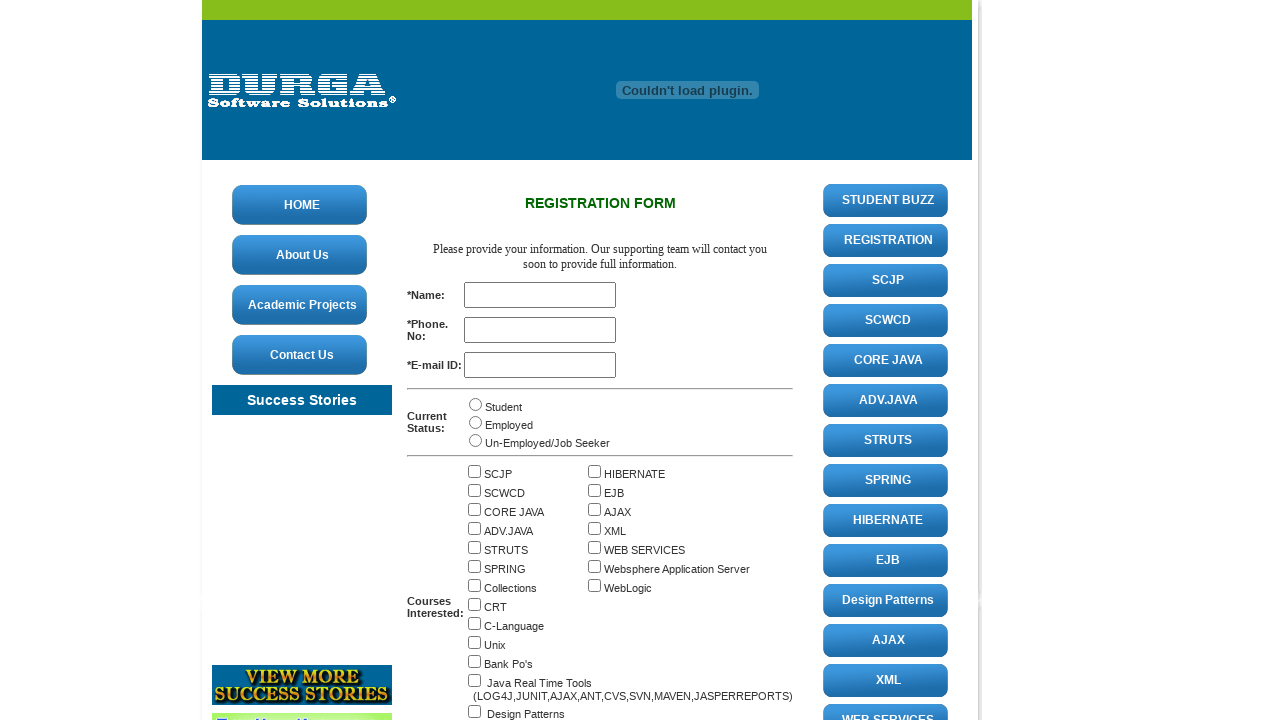

Located the Employed radio button element
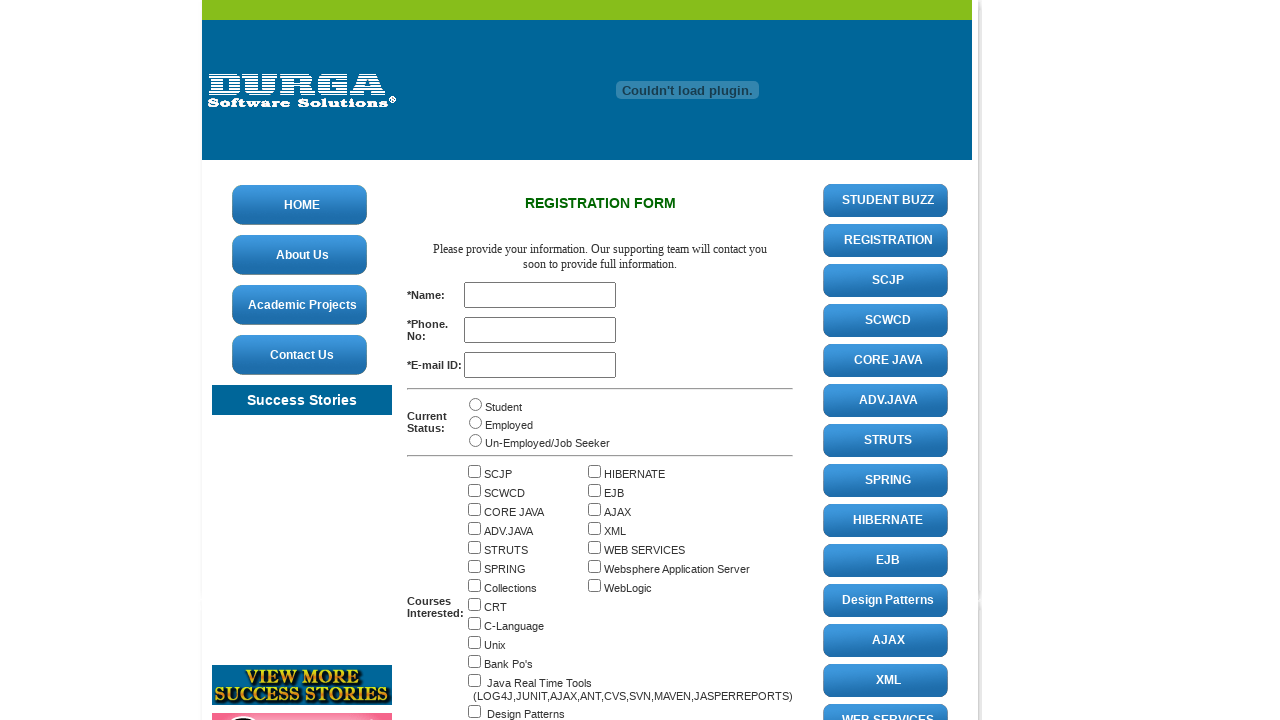

Employed radio button is now visible
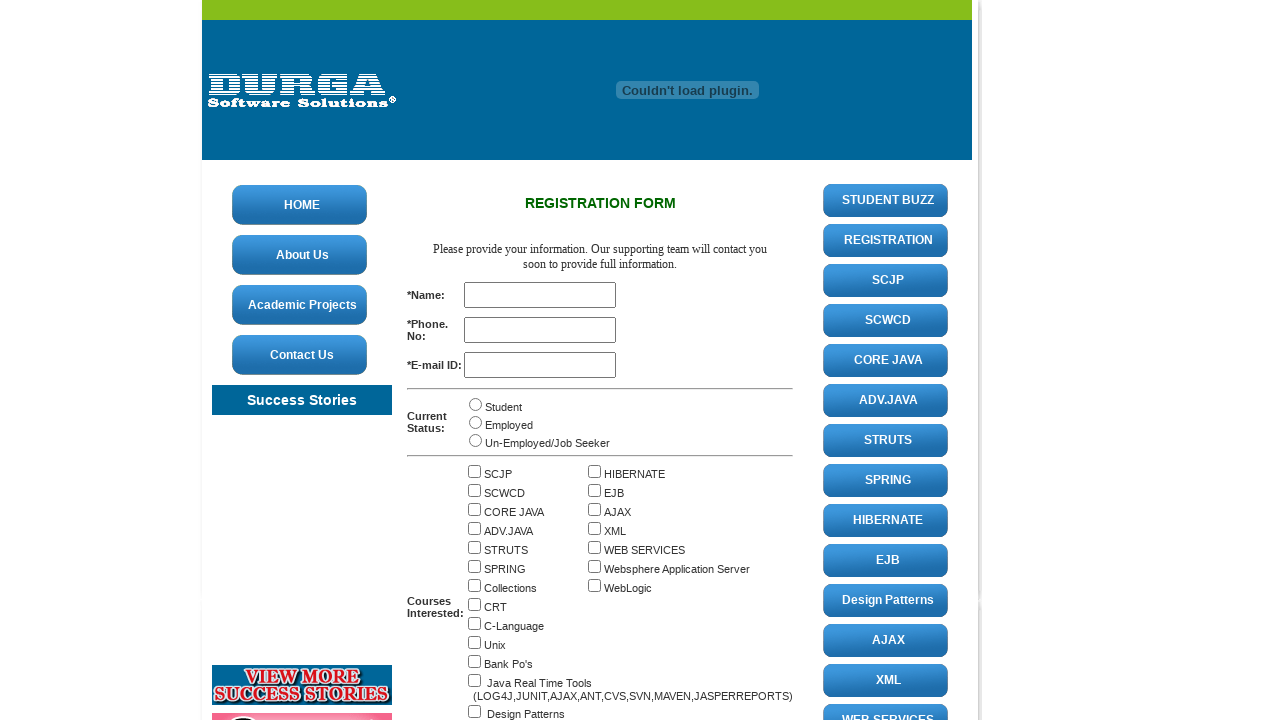

Clicked the Employed radio button at (476, 422) on input[value='Employed']
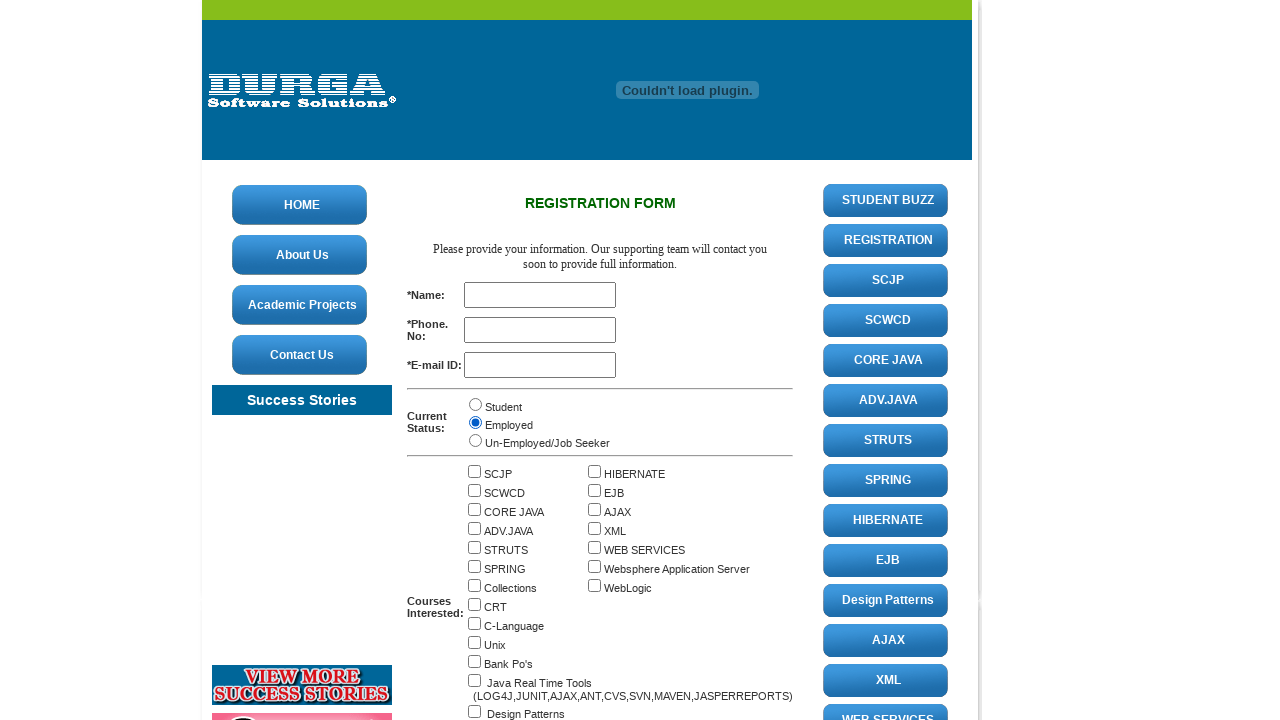

Verified that Employed radio button is now selected
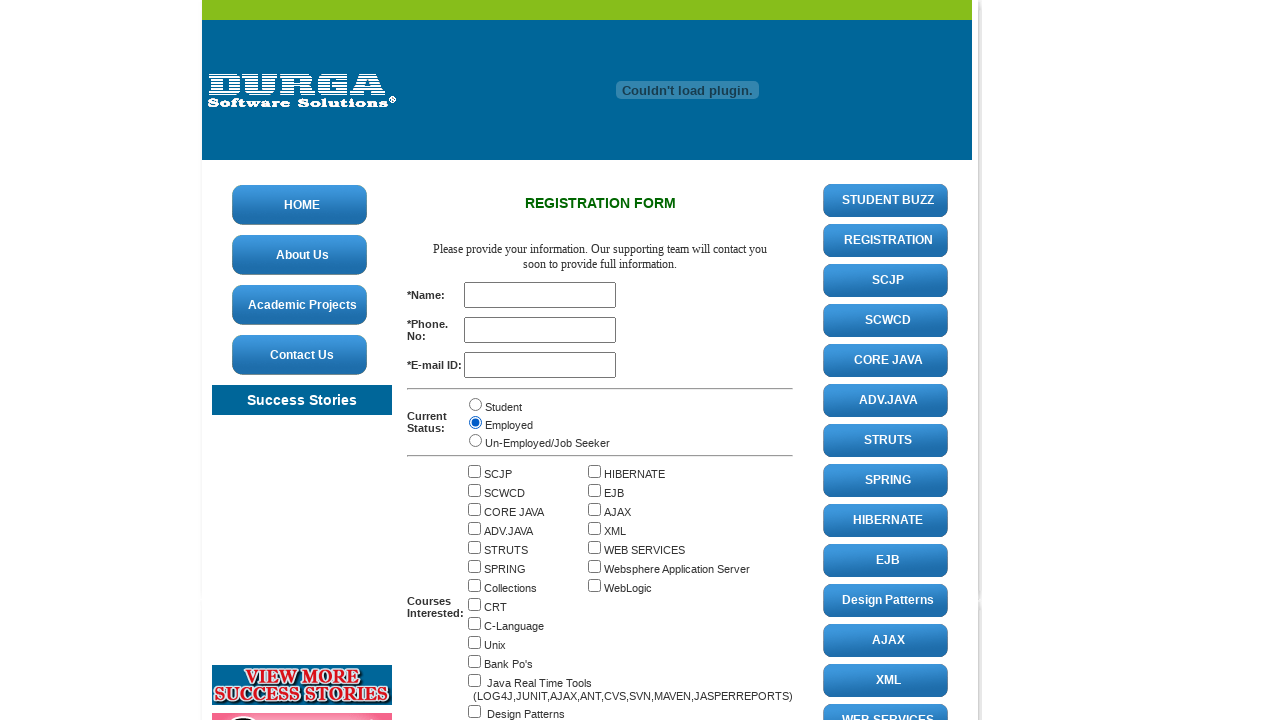

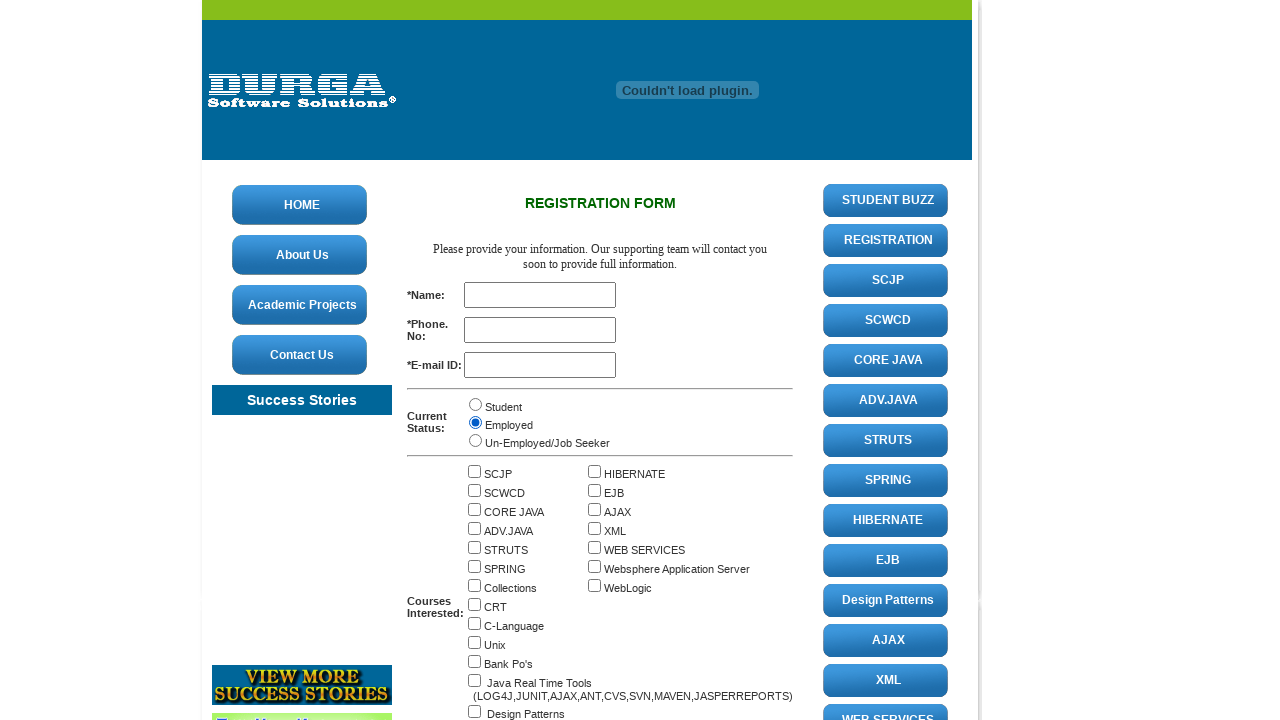